Tests the search functionality on Bluestone jewelry website by searching for "Rings" and waiting for the product grid results to load.

Starting URL: https://www.bluestone.com

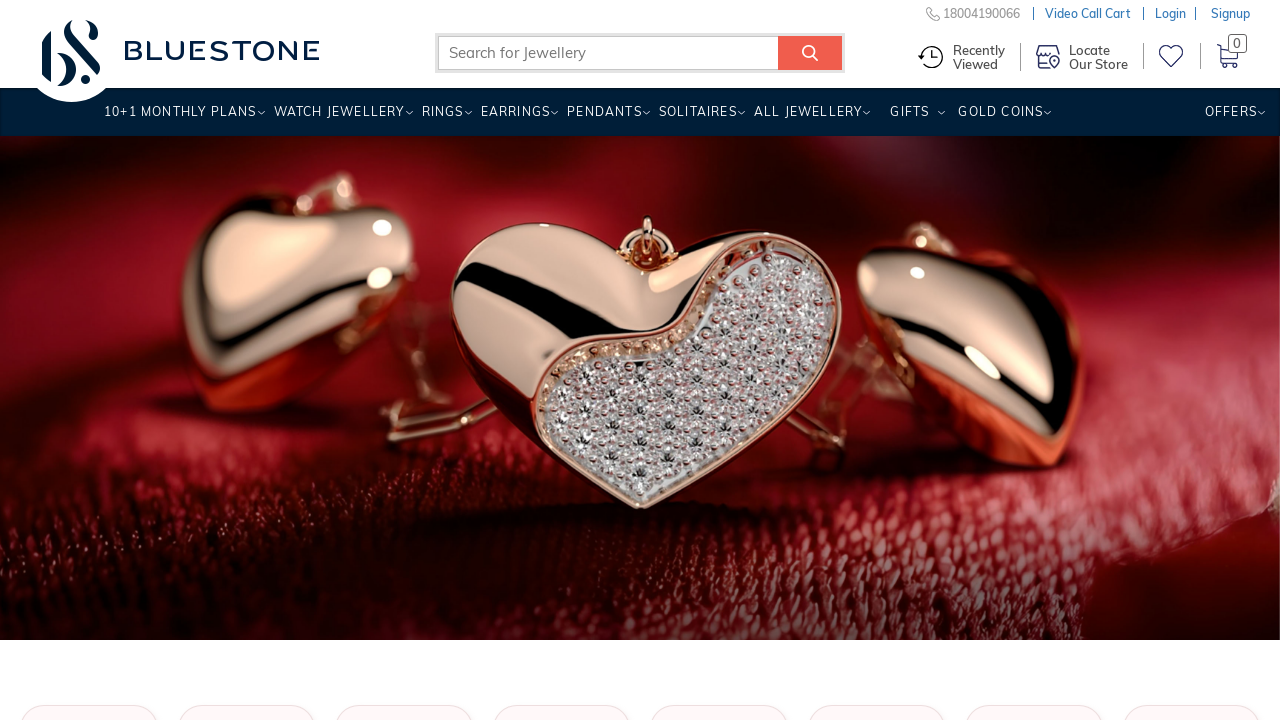

Filled search input with 'Rings' on input.form-text.typeahead
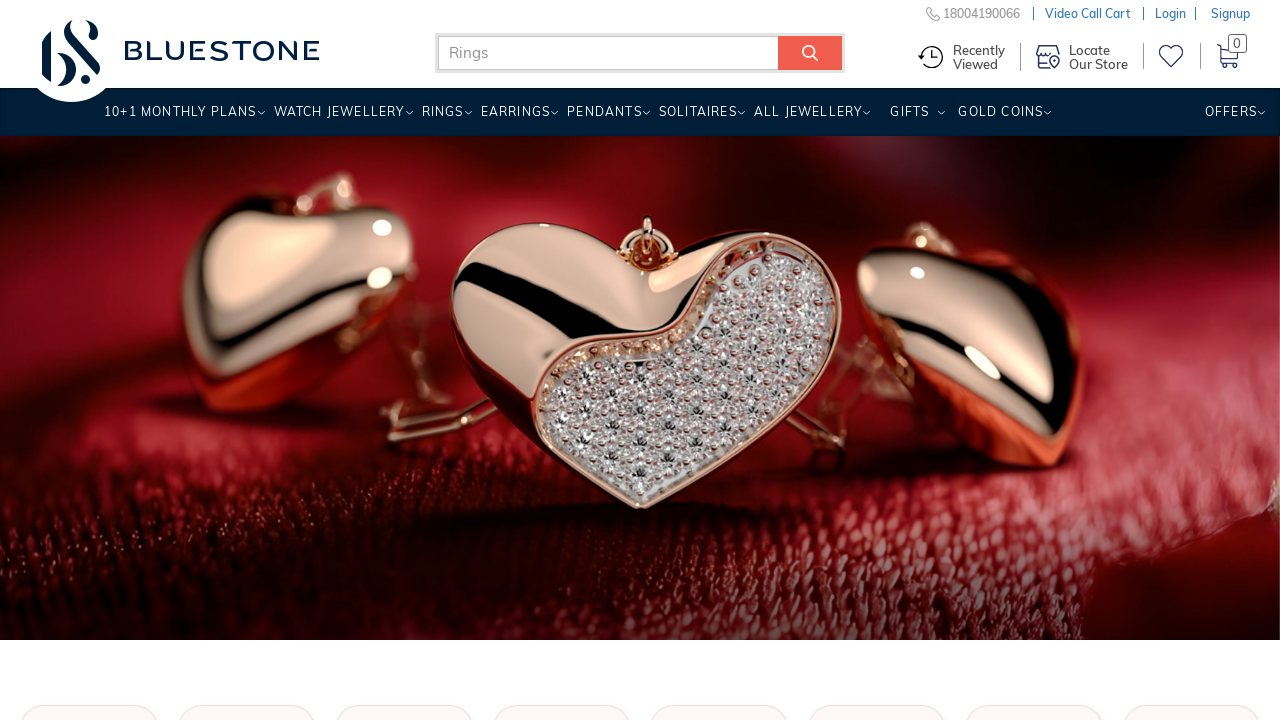

Pressed Enter to search for Rings on input.form-text.typeahead
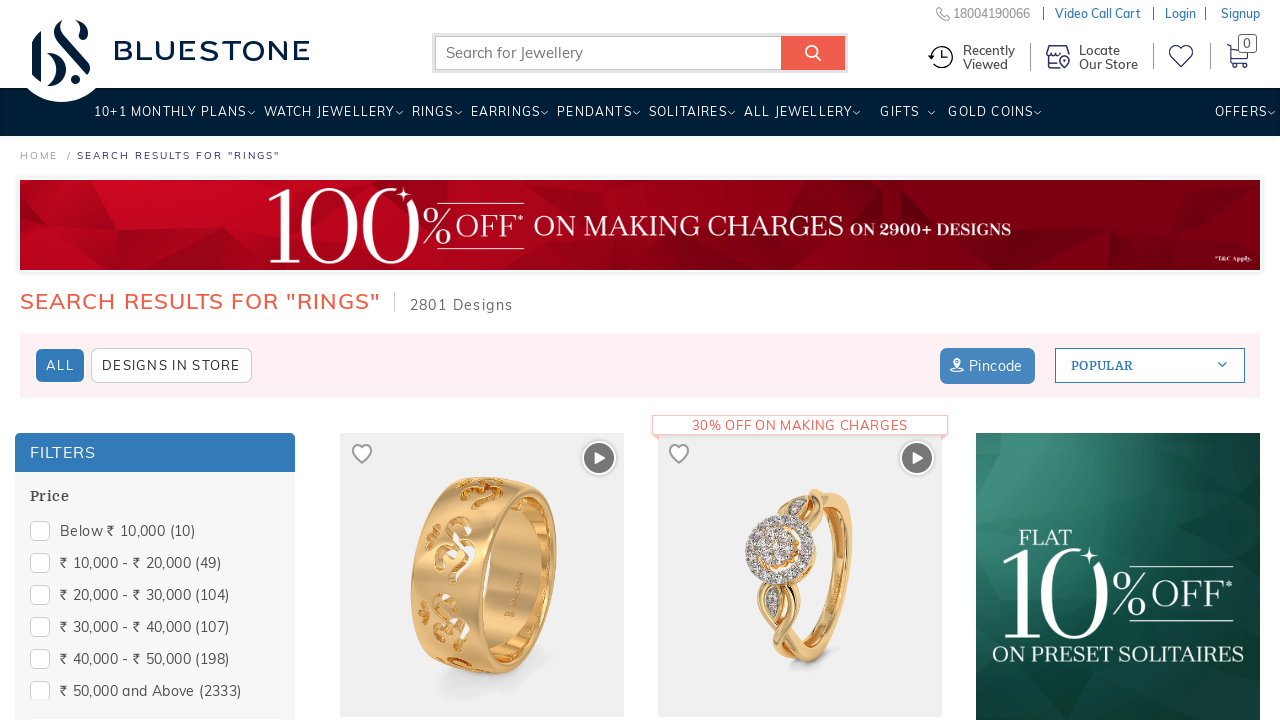

Product grid results loaded successfully
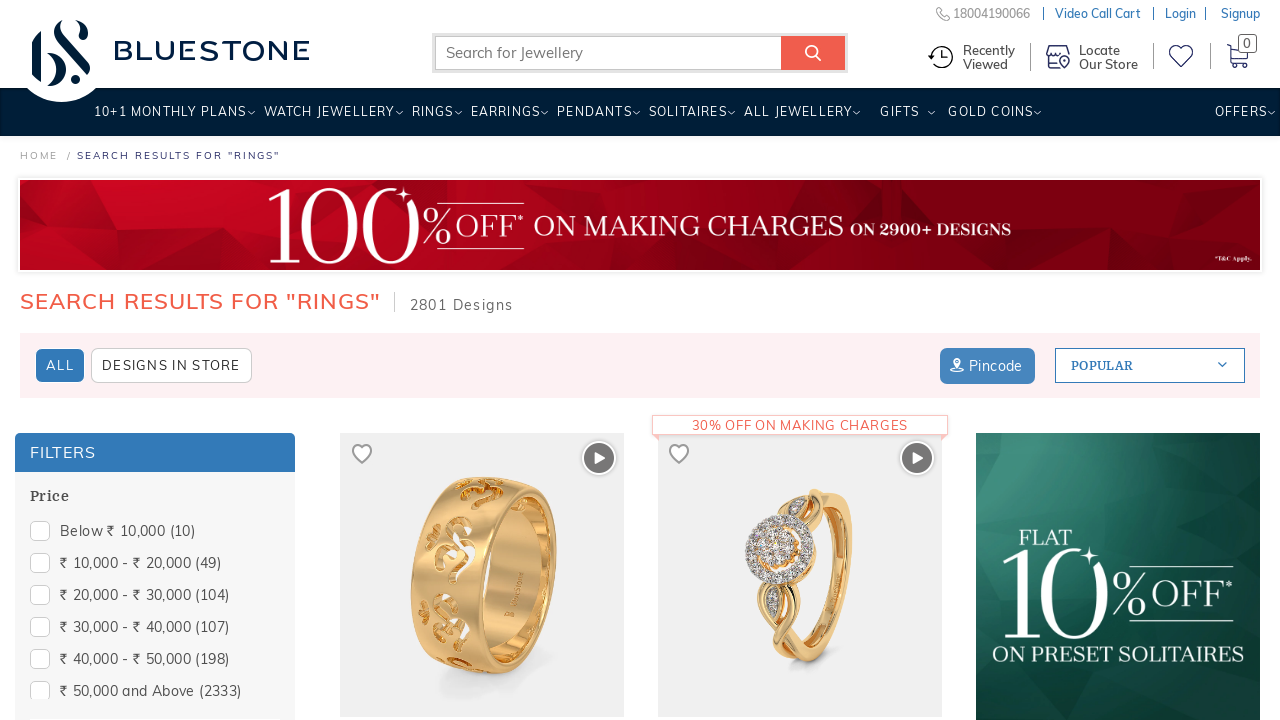

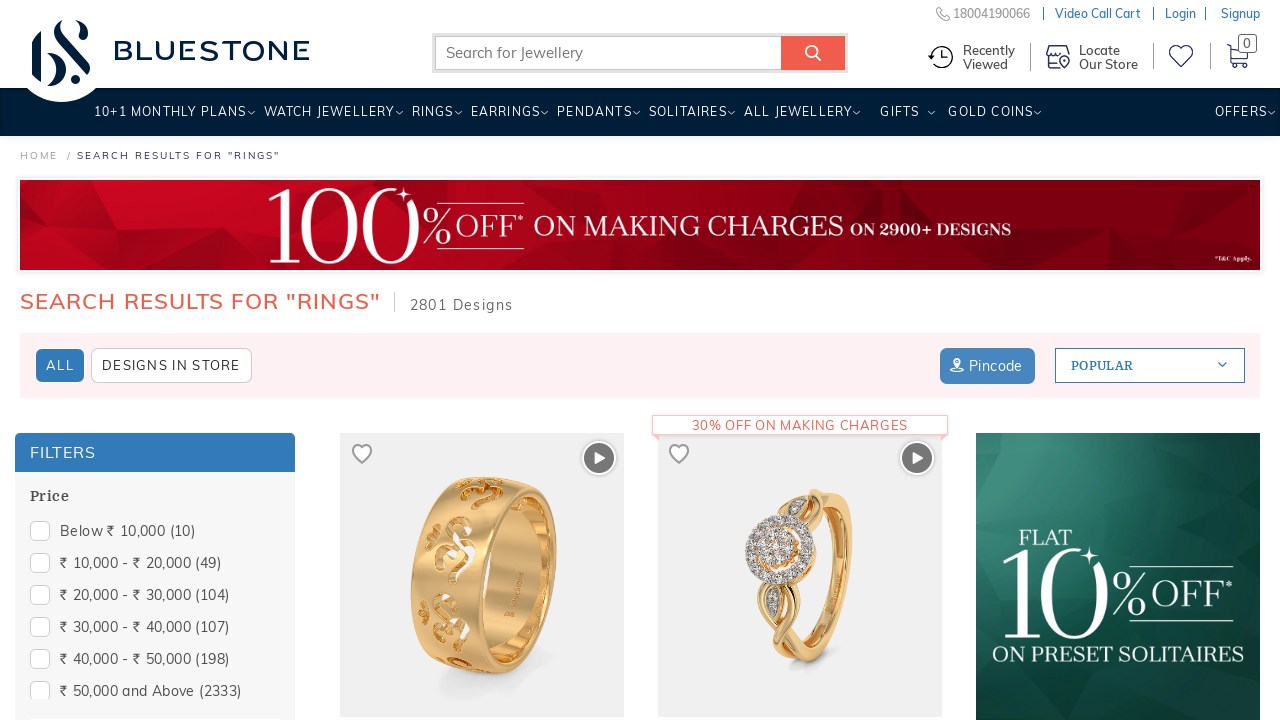